Tests dynamic content loading by clicking a Start button, waiting for a loading bar to complete, and verifying that the finish text "Hello World!" appears on the page.

Starting URL: http://the-internet.herokuapp.com/dynamic_loading/2

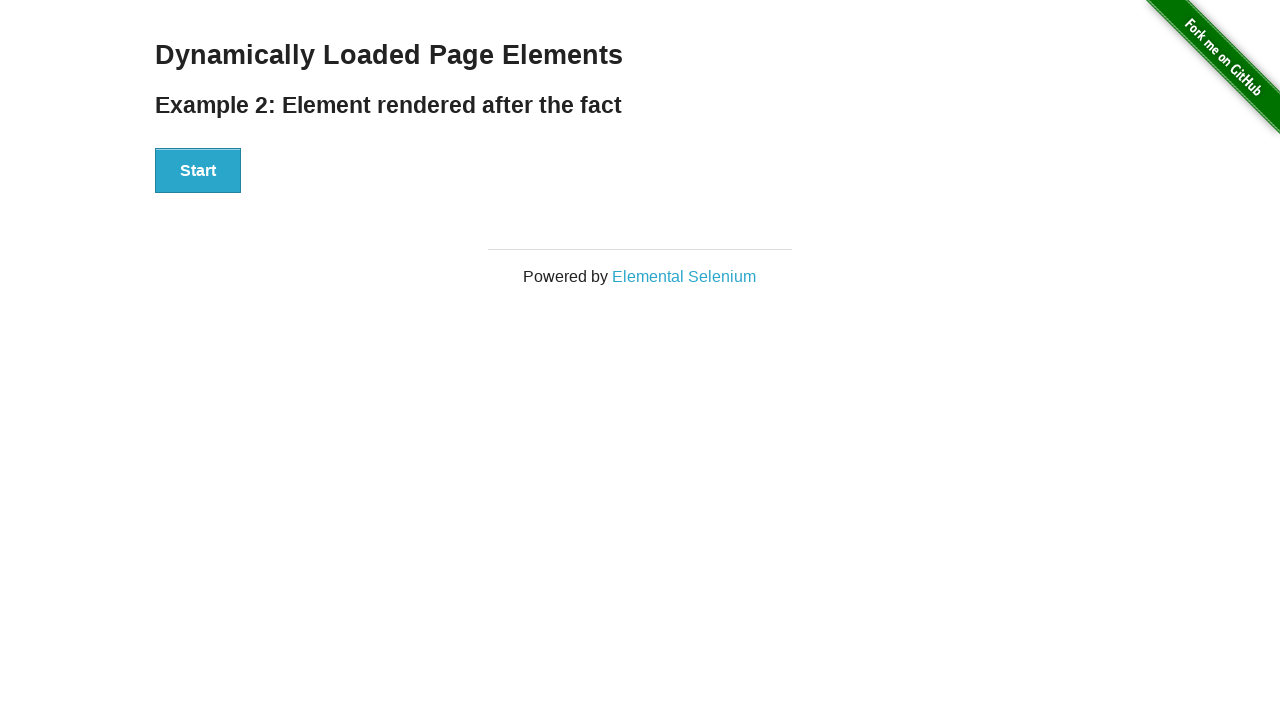

Clicked Start button to trigger dynamic loading at (198, 171) on #start button
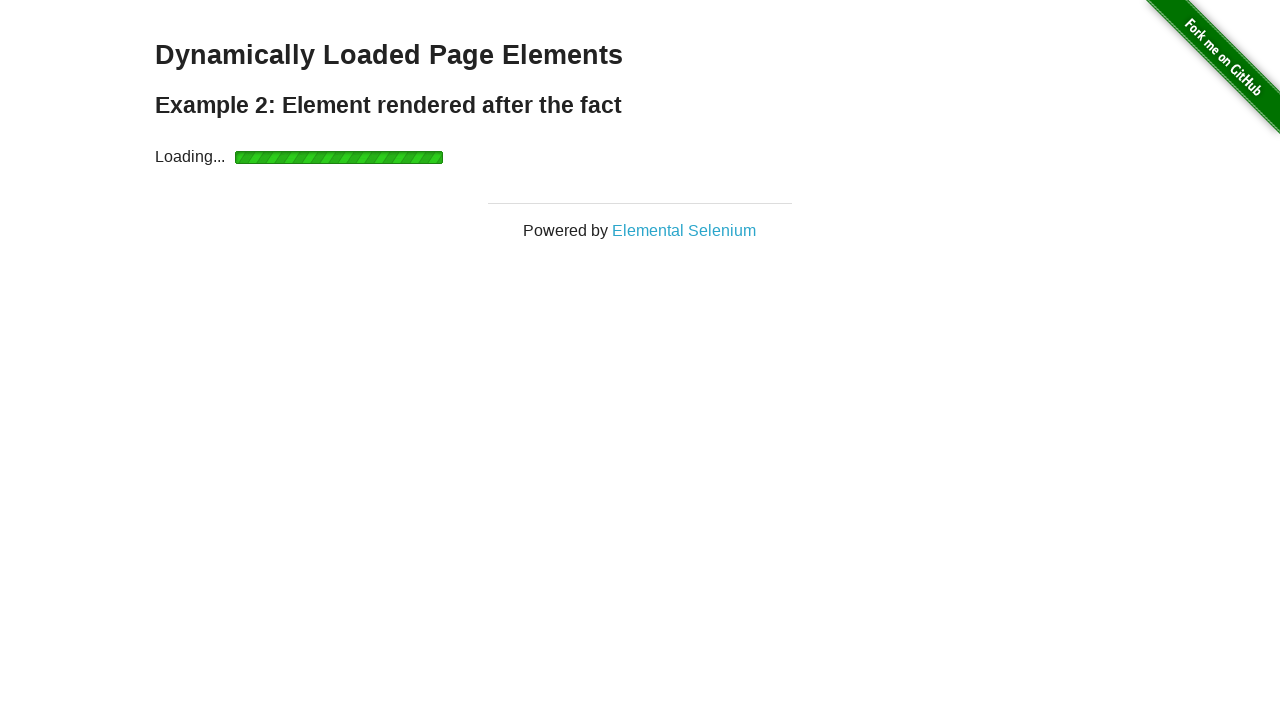

Waited for finish element to become visible after loading bar completed
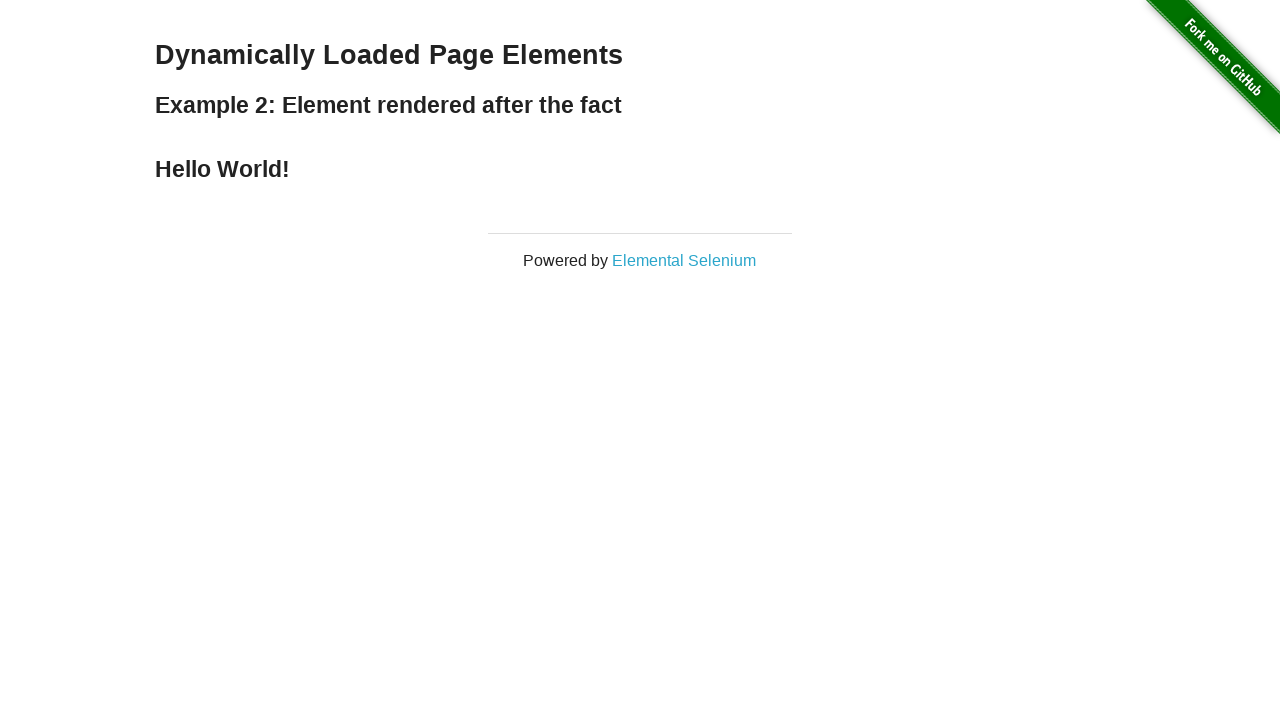

Verified that 'Hello World!' finish text is displayed on the page
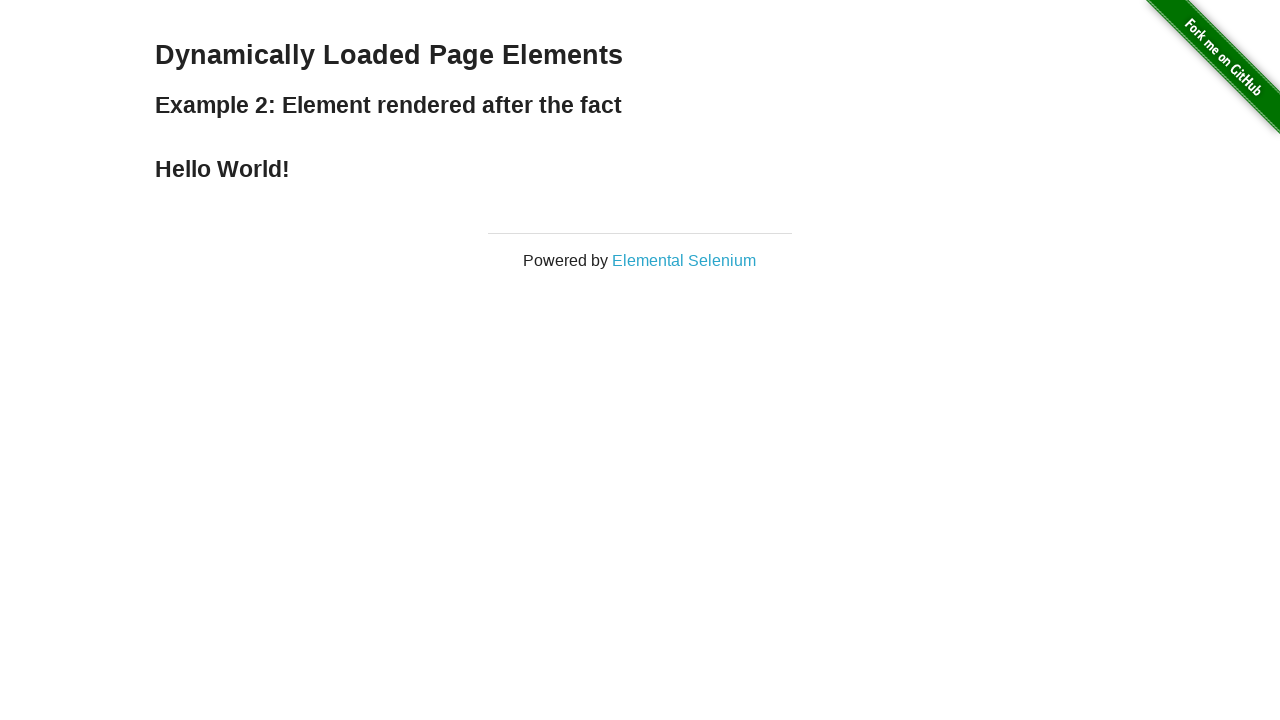

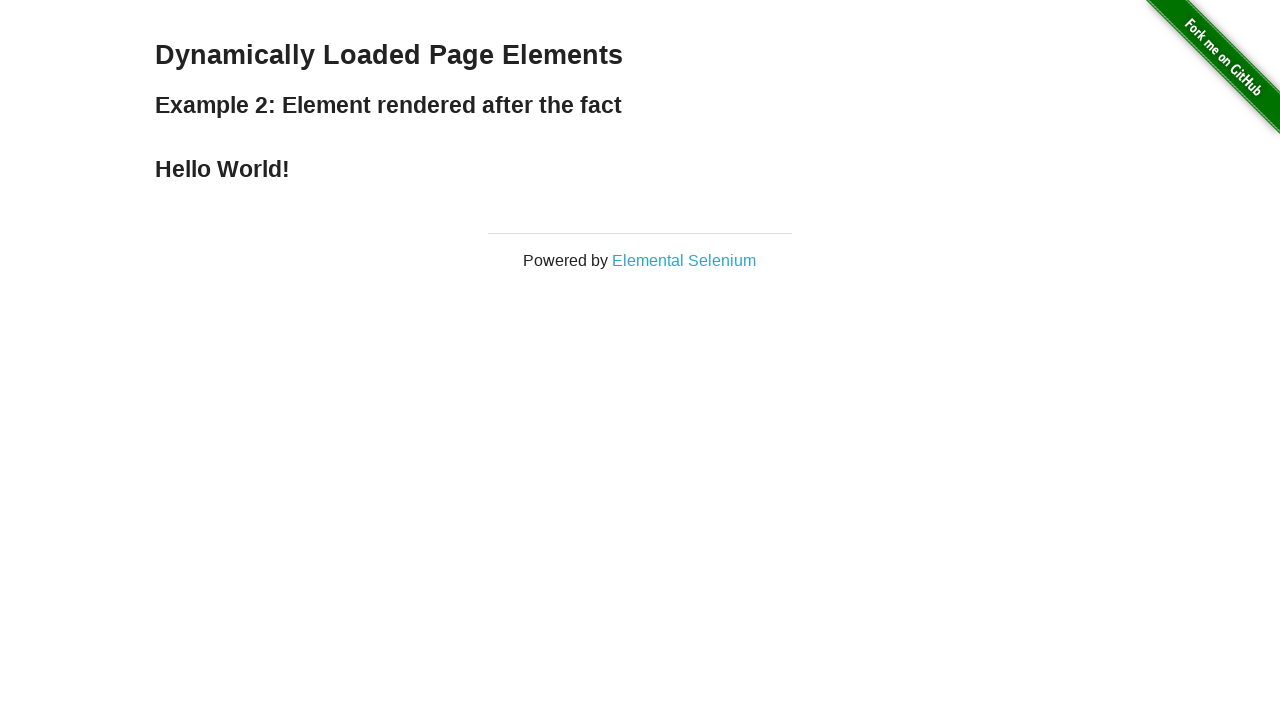